Tests window handling functionality by clicking a link to open a new window, switching to it, verifying content, and switching back to the original window

Starting URL: https://the-internet.herokuapp.com/windows

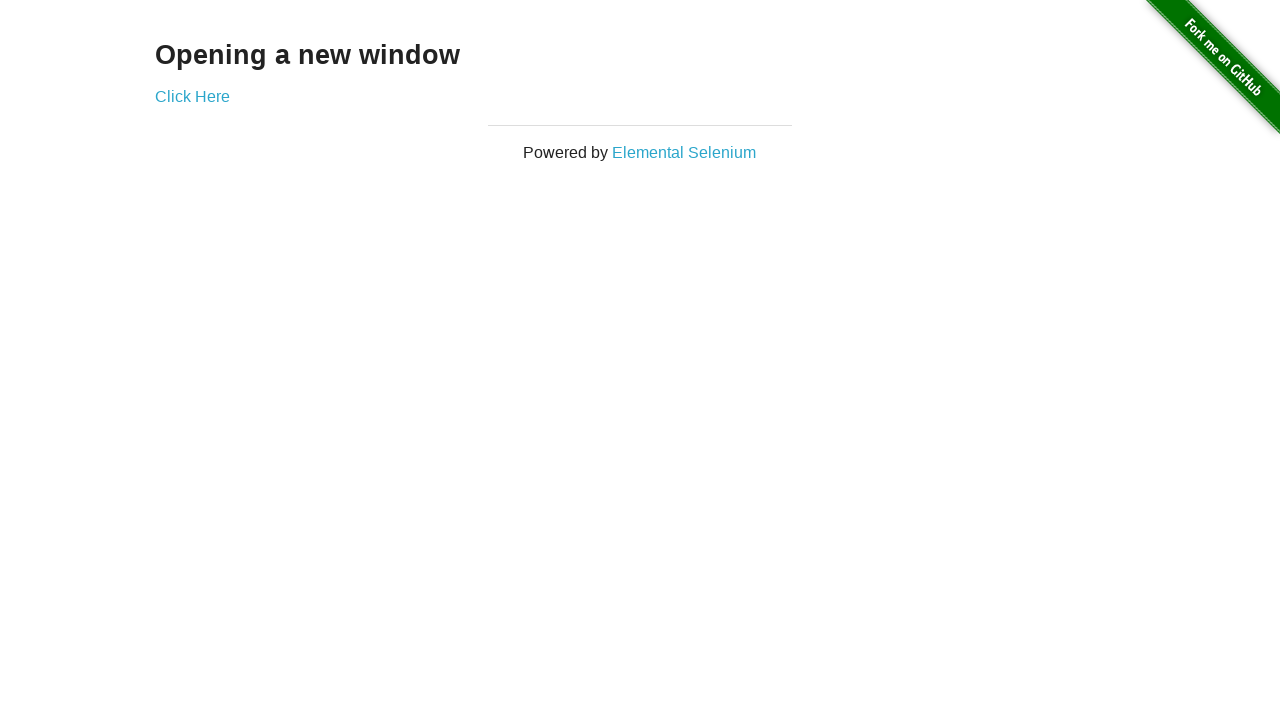

Stored original page context for later reference
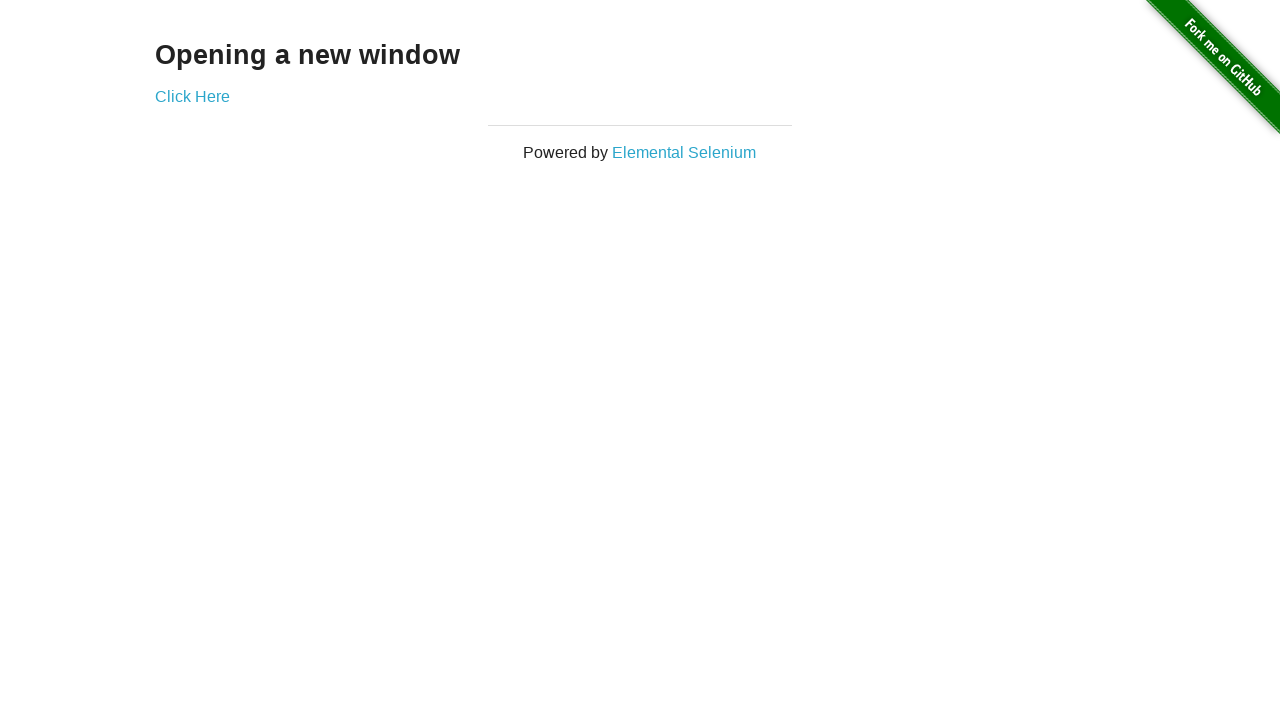

Waited for 'Opening a new window' heading to load
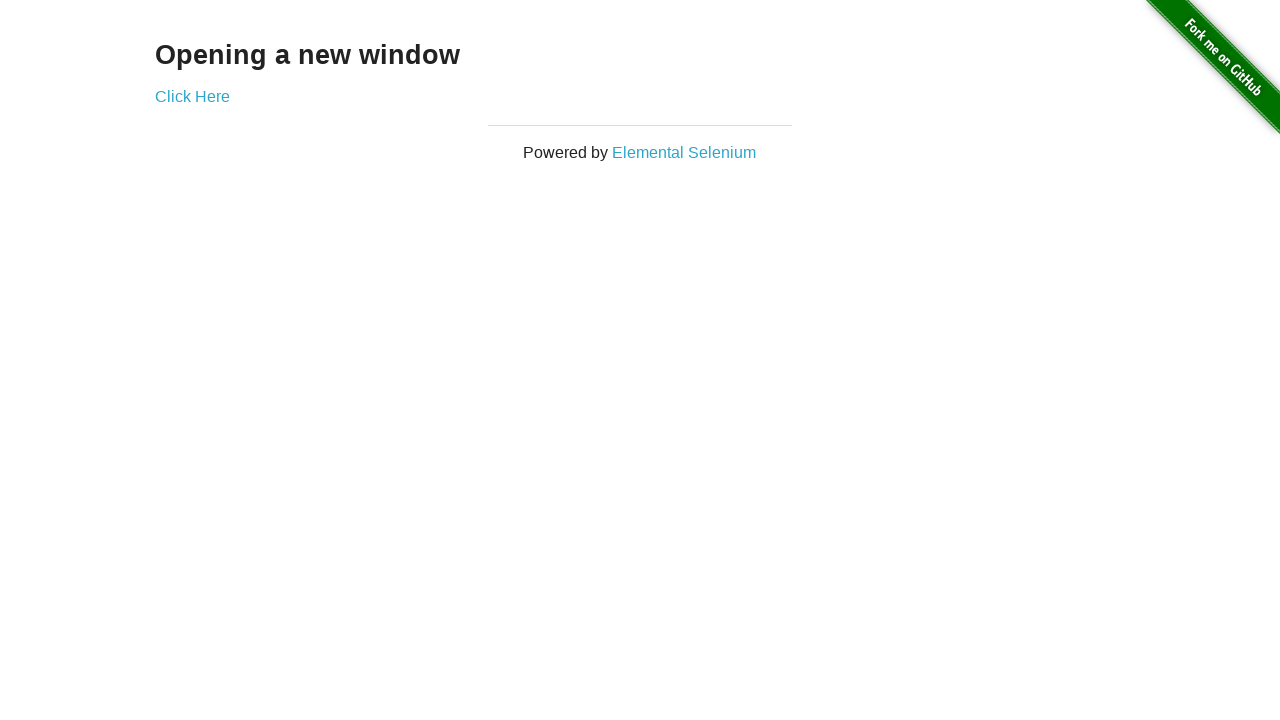

Clicked 'Click Here' link to open new window at (192, 96) on text=Click Here
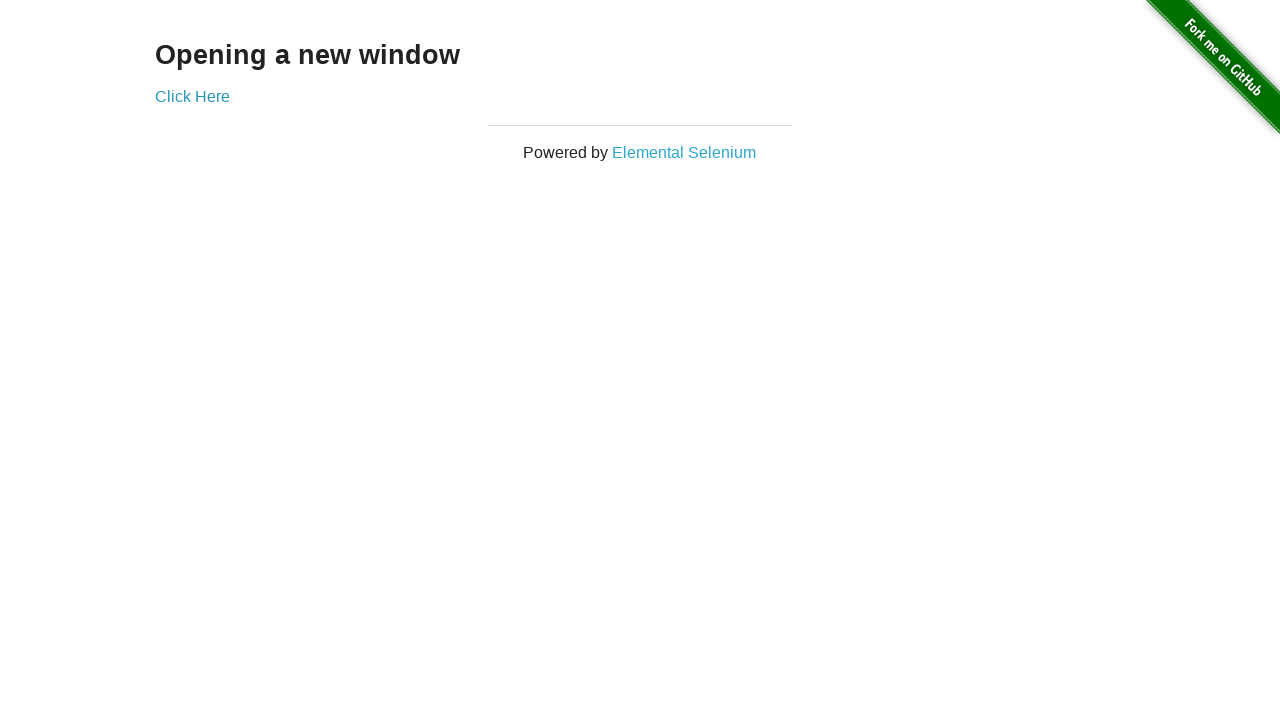

New window opened and captured
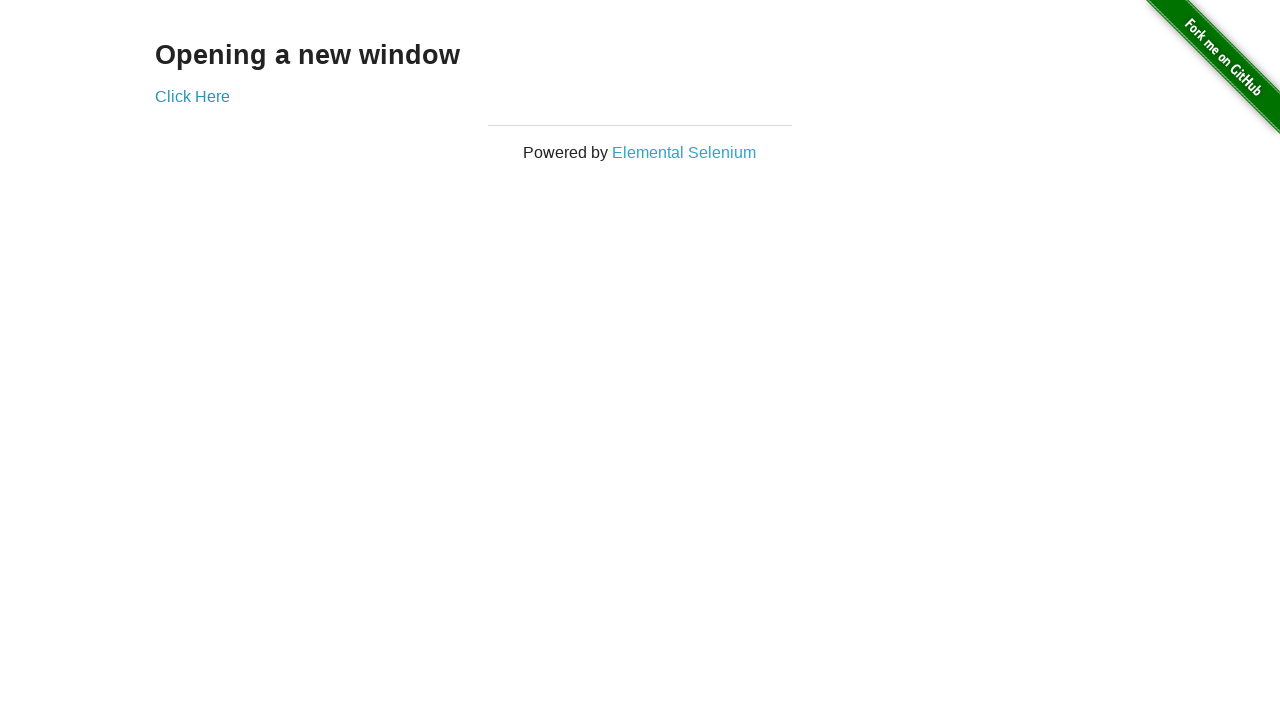

New window loaded completely
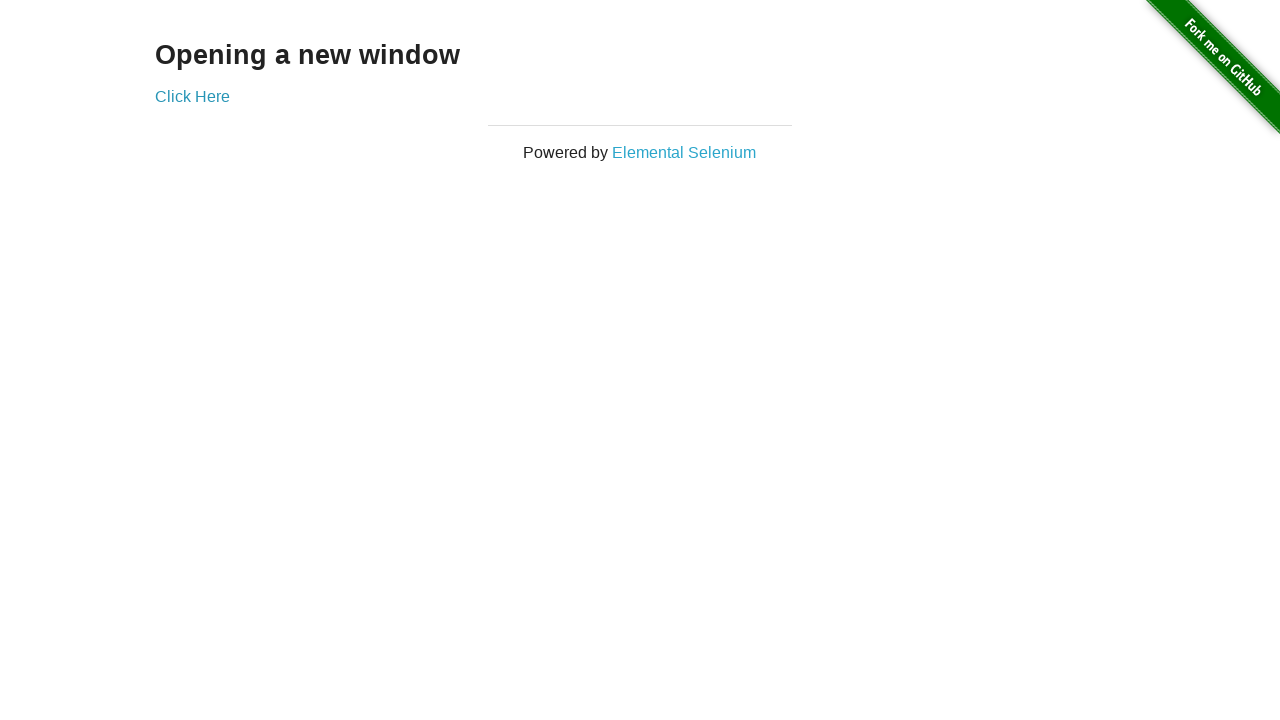

Verified 'New Window' heading in new window
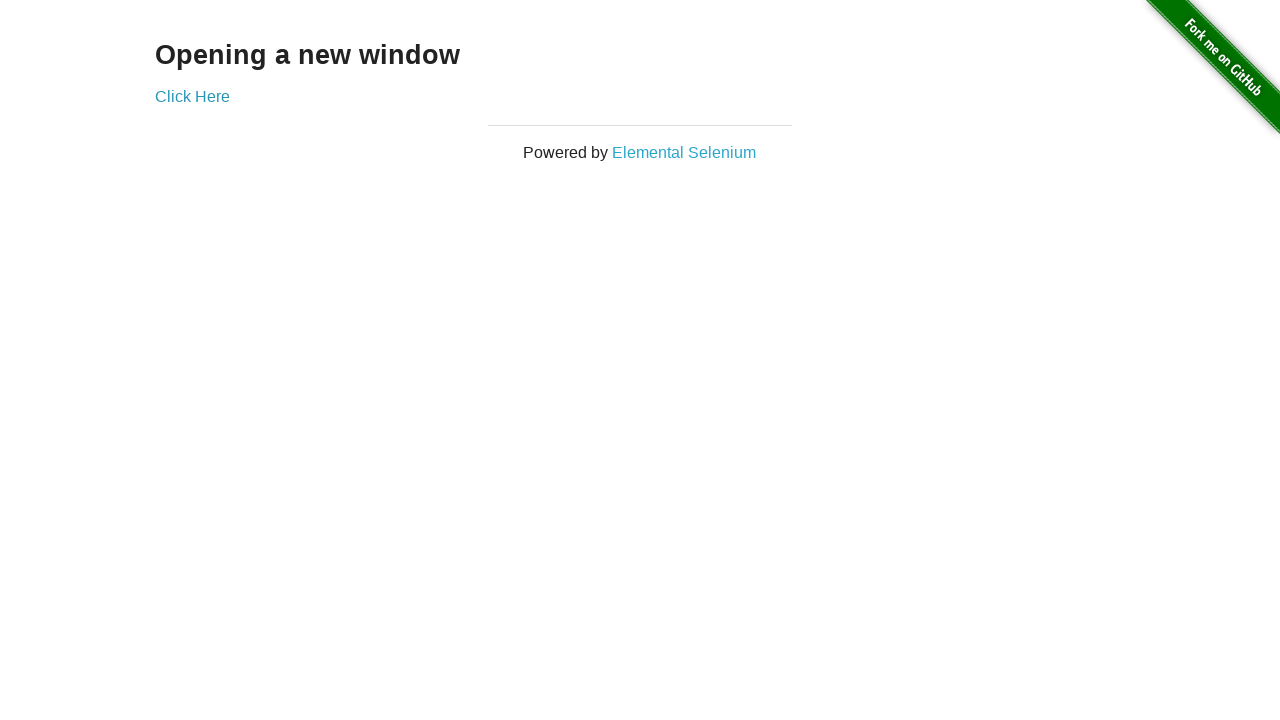

Switched back to original window
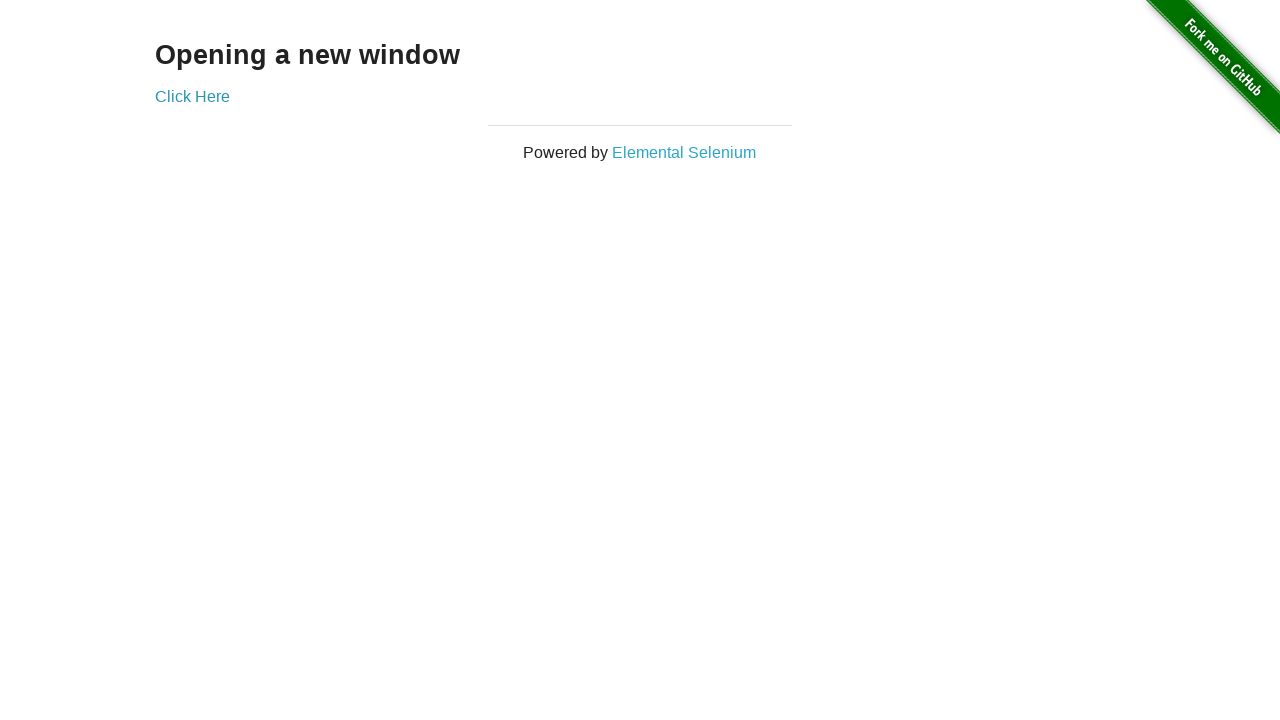

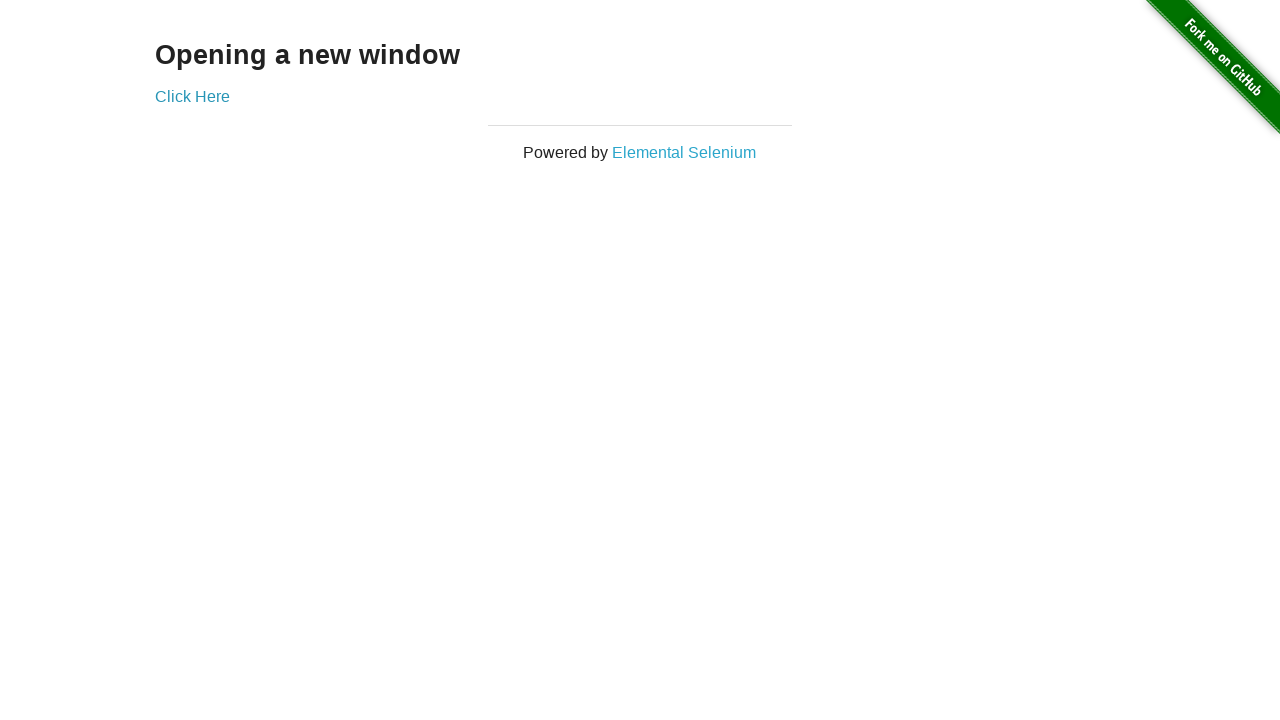